Tests interaction with elements inside a Shadow DOM by using JavaScript execution to access and fill a text input field

Starting URL: https://selectorshub.com/xpath-practice-page/

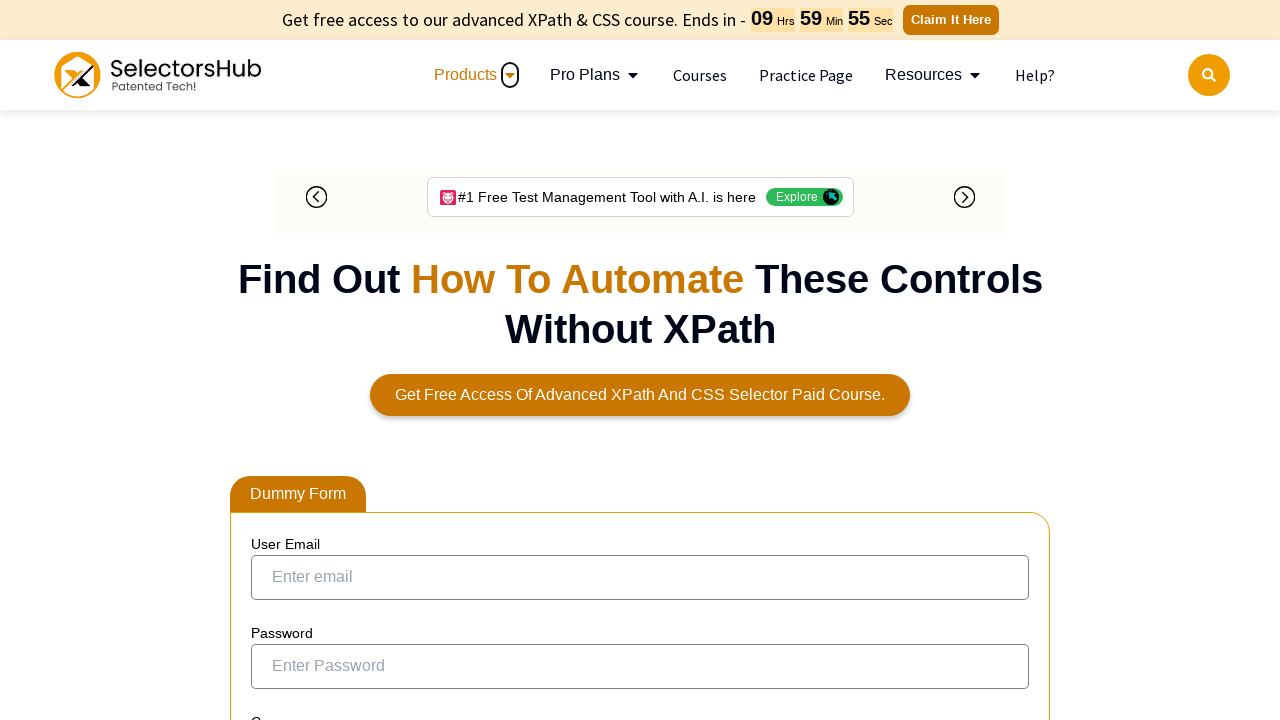

Waited 5 seconds for page to fully load
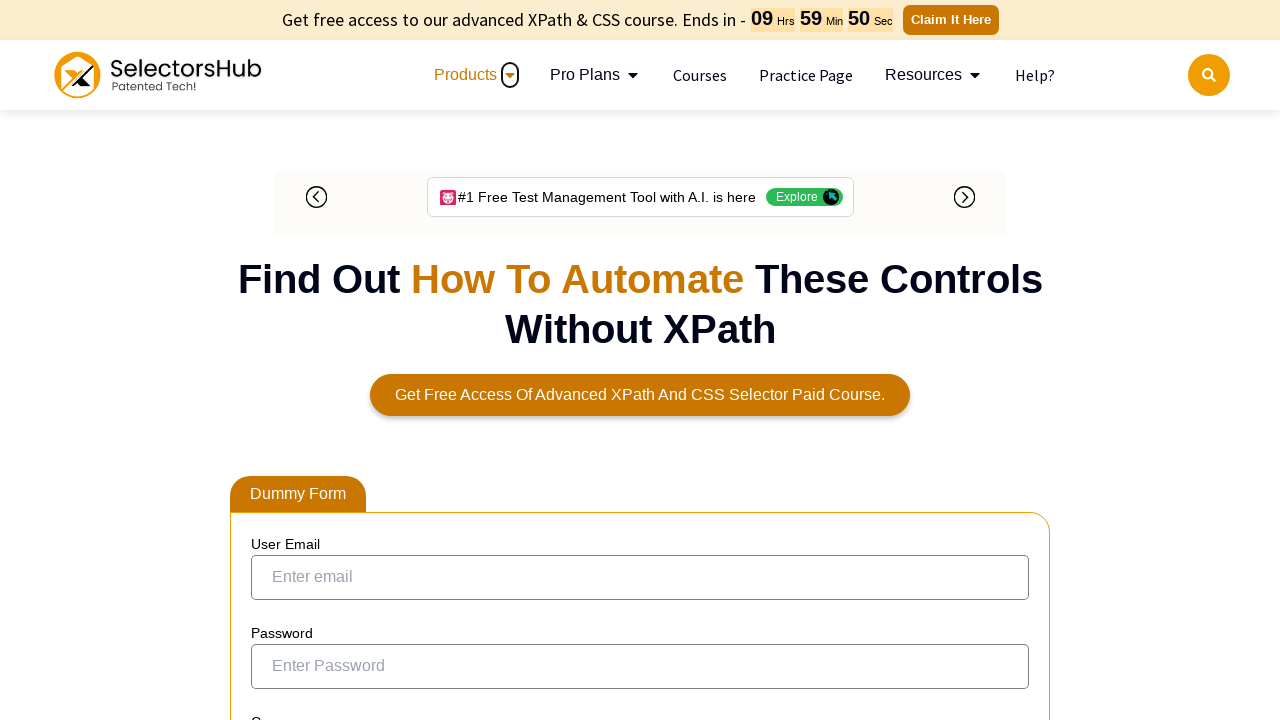

Accessed Shadow DOM element and filled tea input field with 'masala tea'
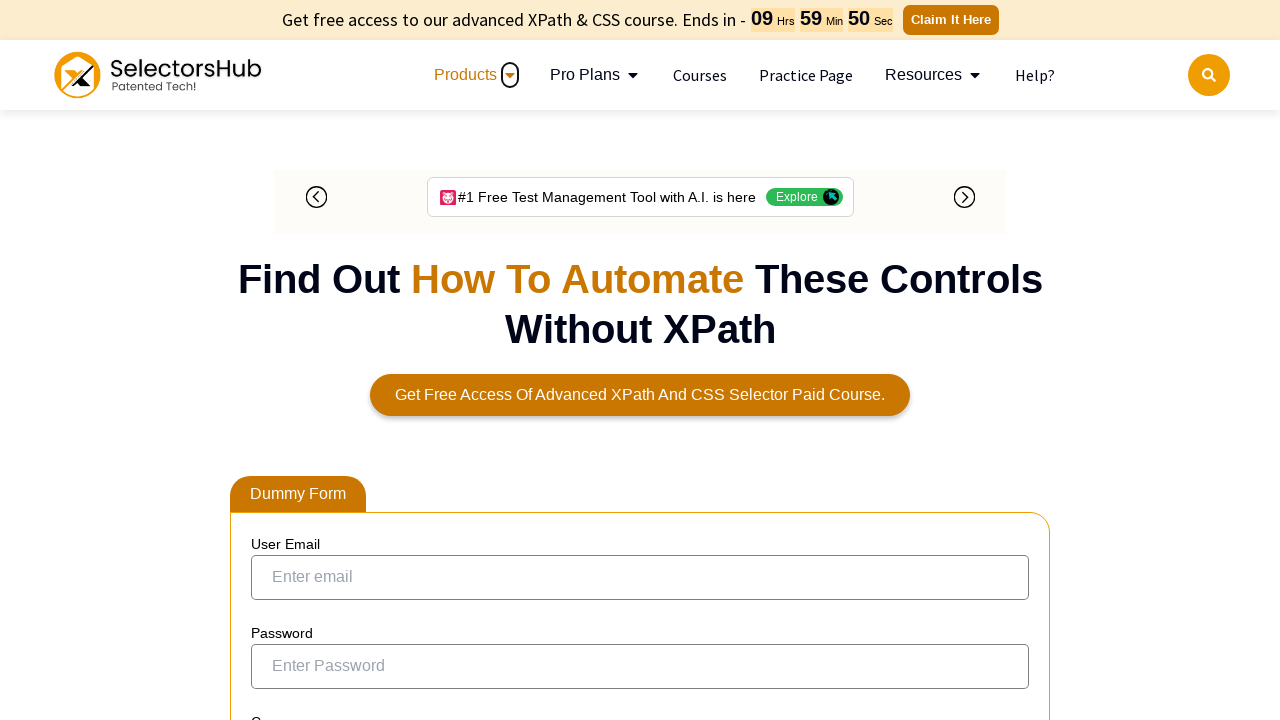

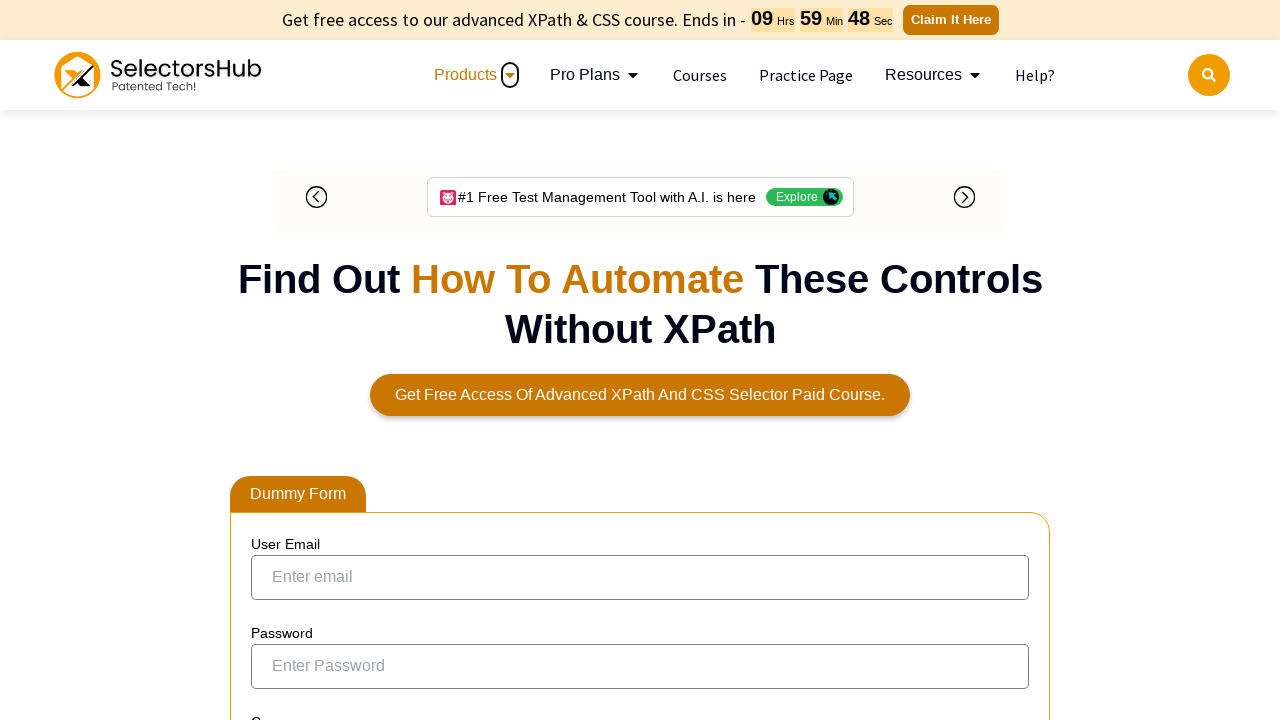